Tests FAQ accordion functionality by clicking on the rental time calculation question and verifying the answer text is displayed

Starting URL: https://qa-scooter.praktikum-services.ru/

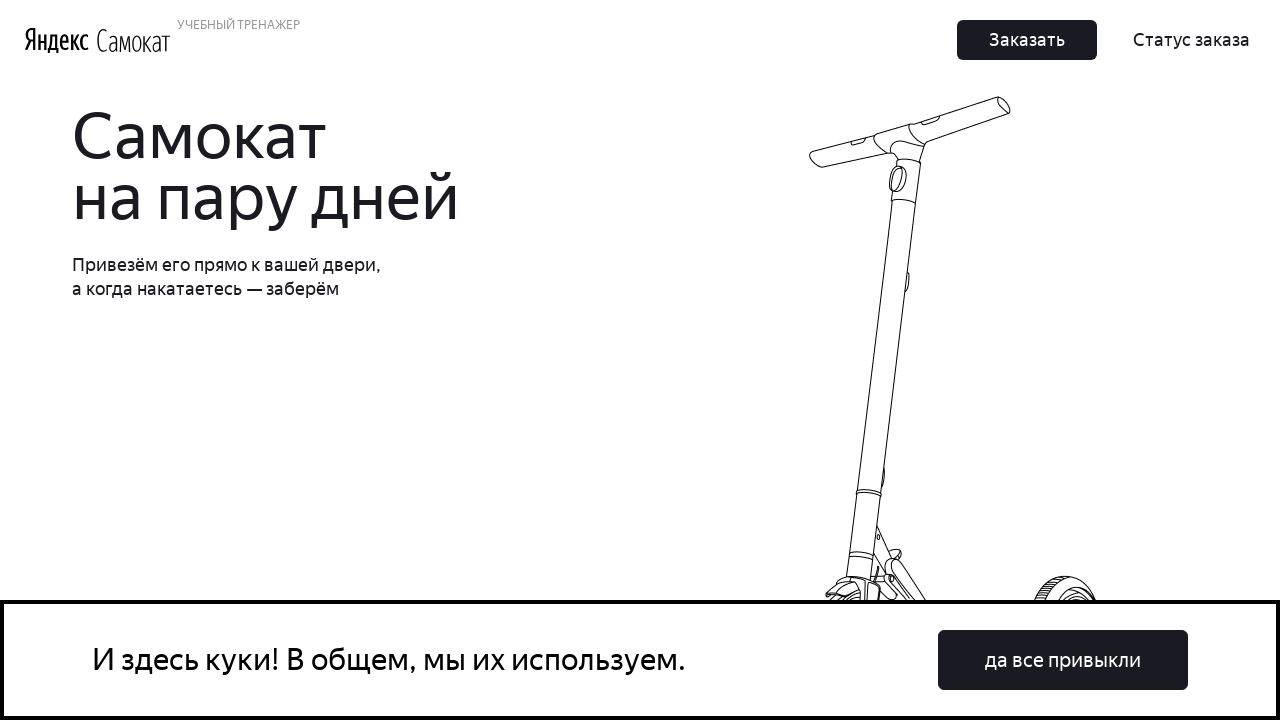

Page loaded with domcontentloaded state
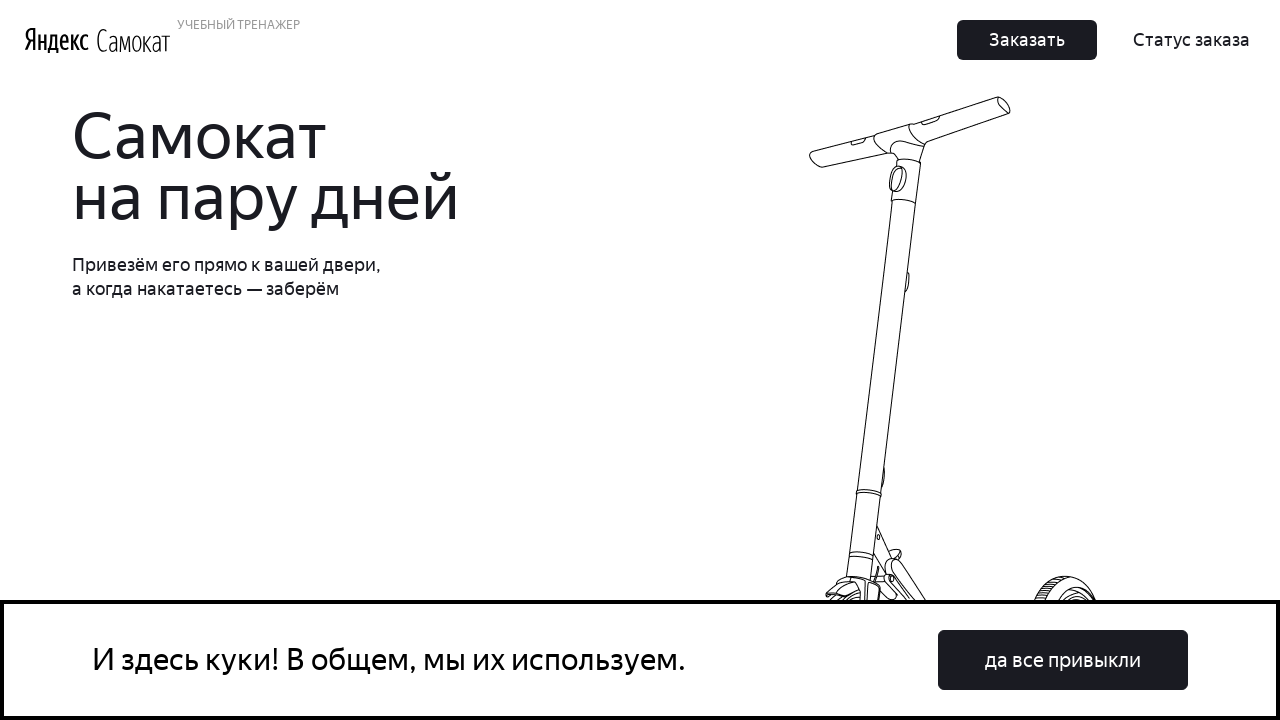

Located FAQ question about rental time calculation
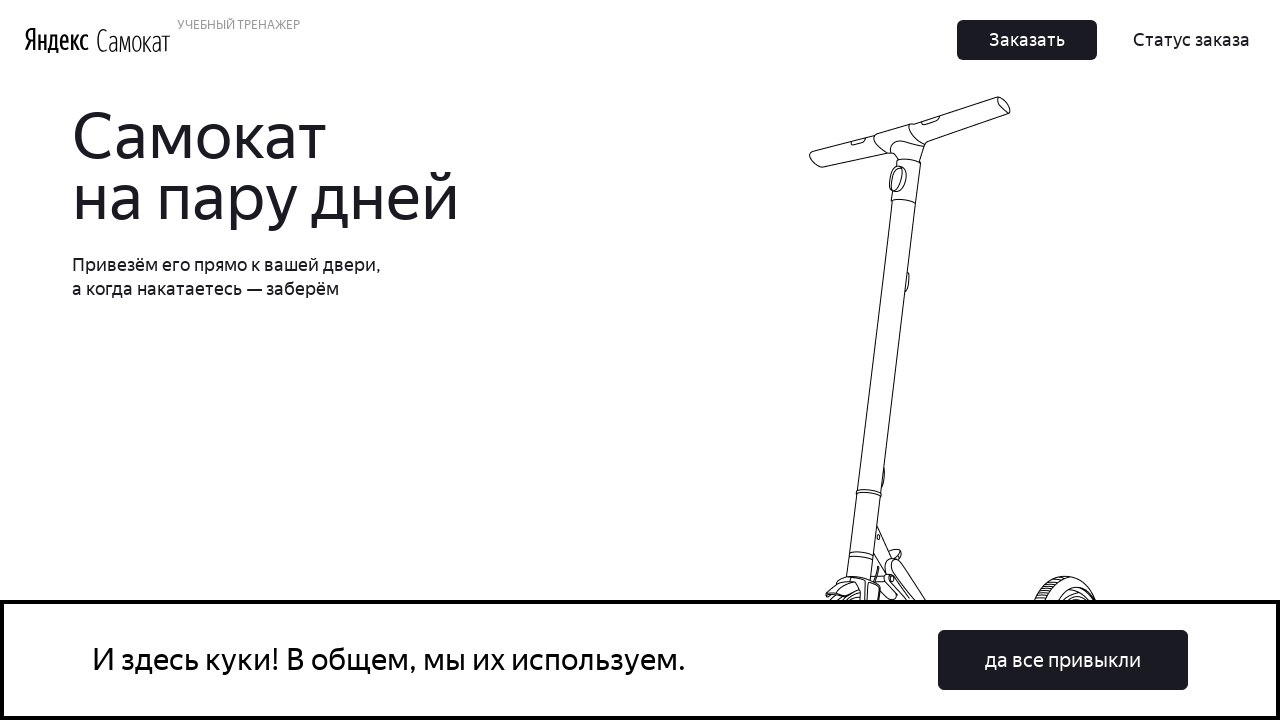

Scrolled to FAQ question if needed
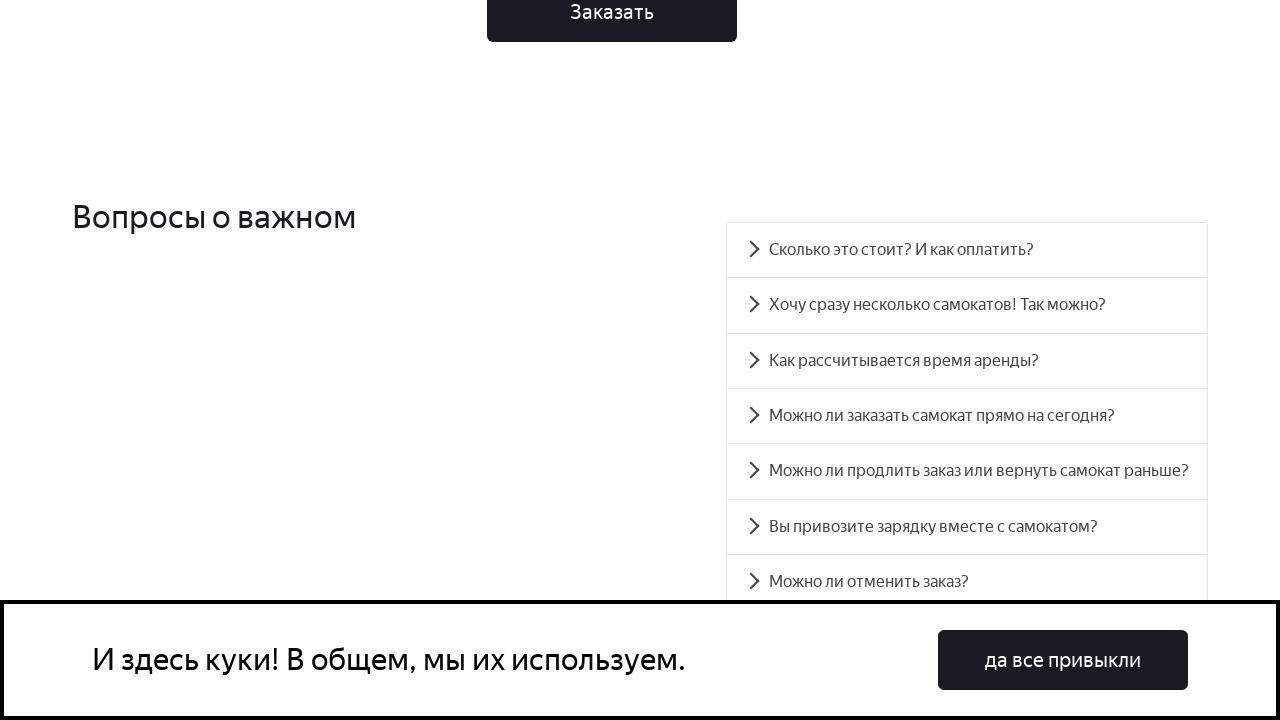

Clicked on rental time calculation FAQ question at (967, 361) on //*[text()='Как рассчитывается время аренды?']
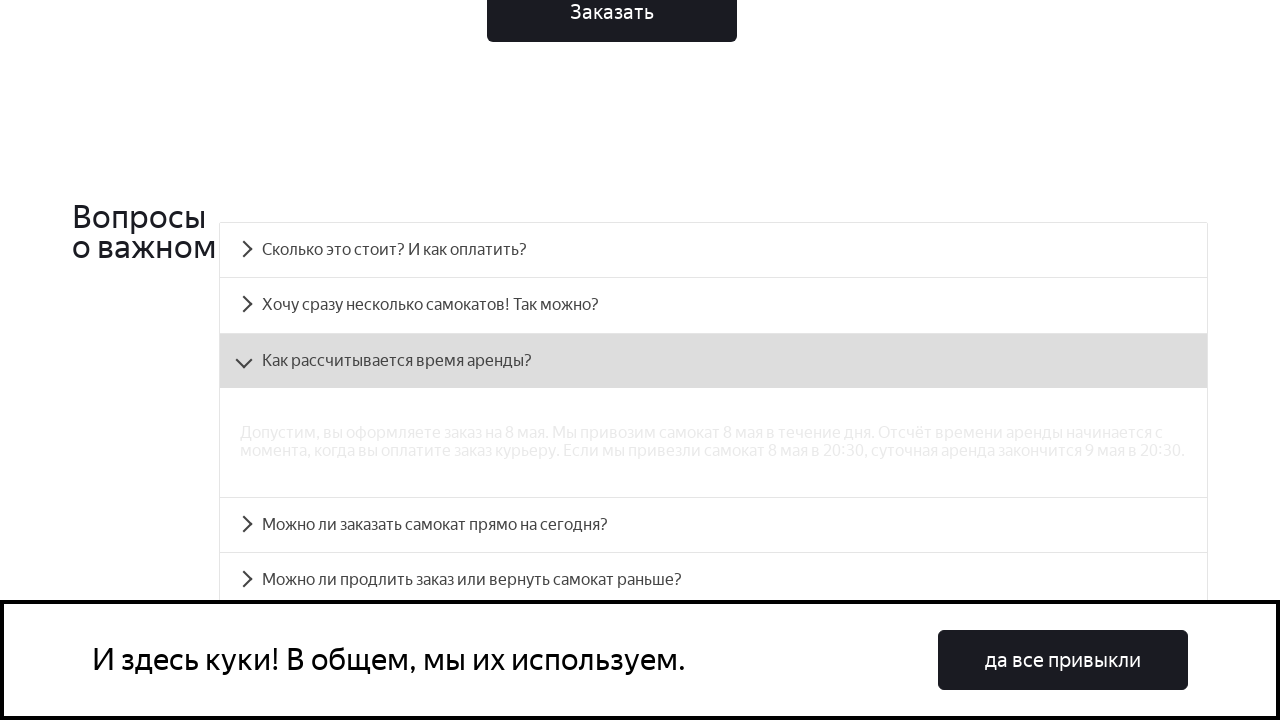

FAQ answer text appeared and is visible
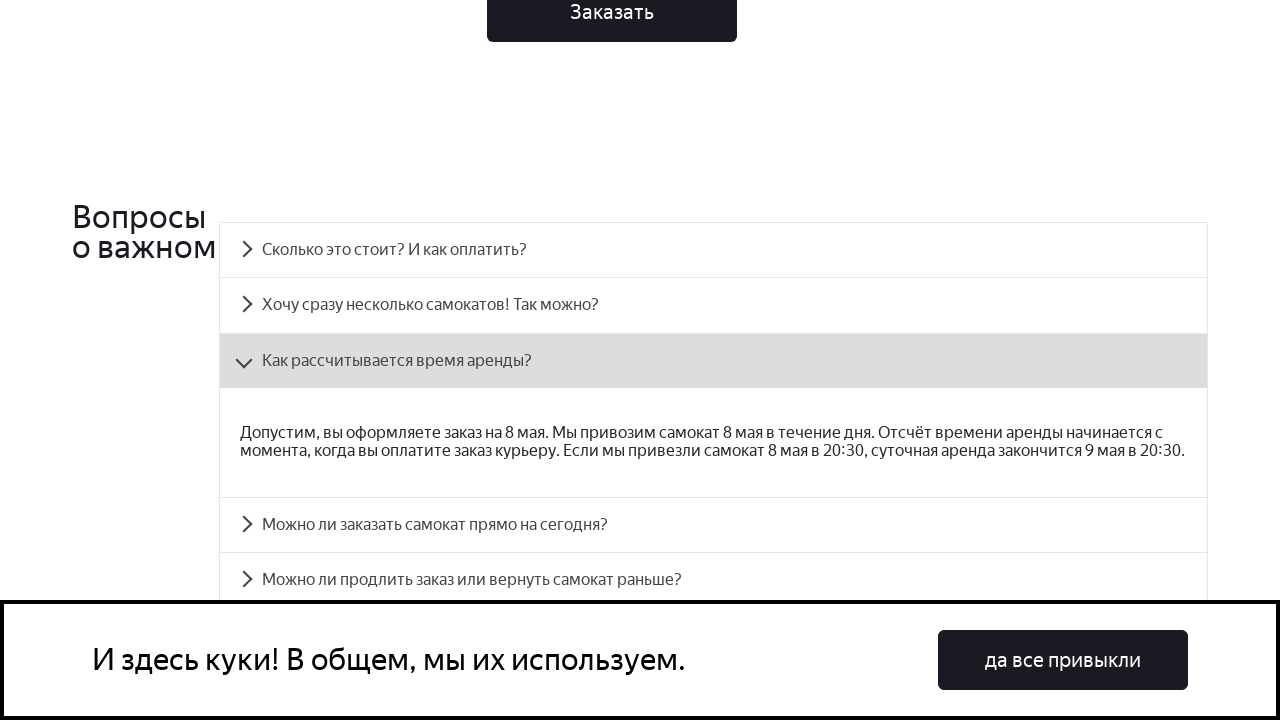

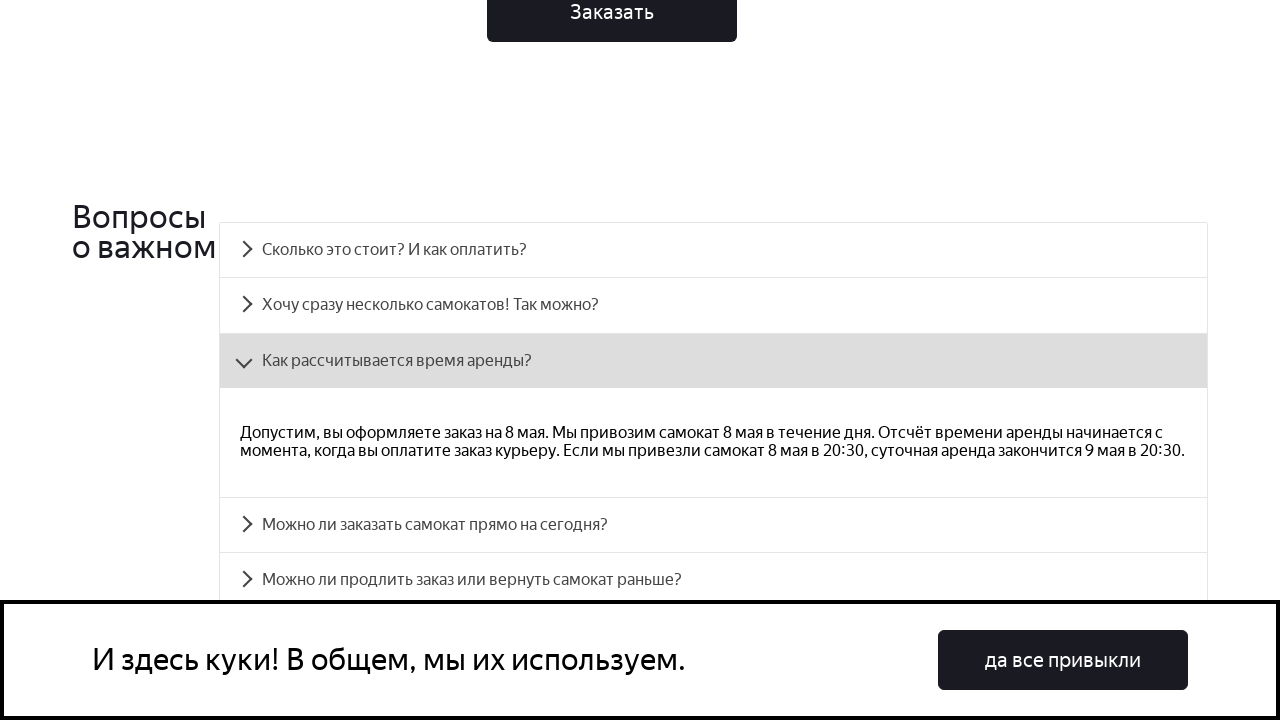